Tests selecting "10 Minutes" as paste expiration option in the Pastebin home page dropdown

Starting URL: https://pastebin.com

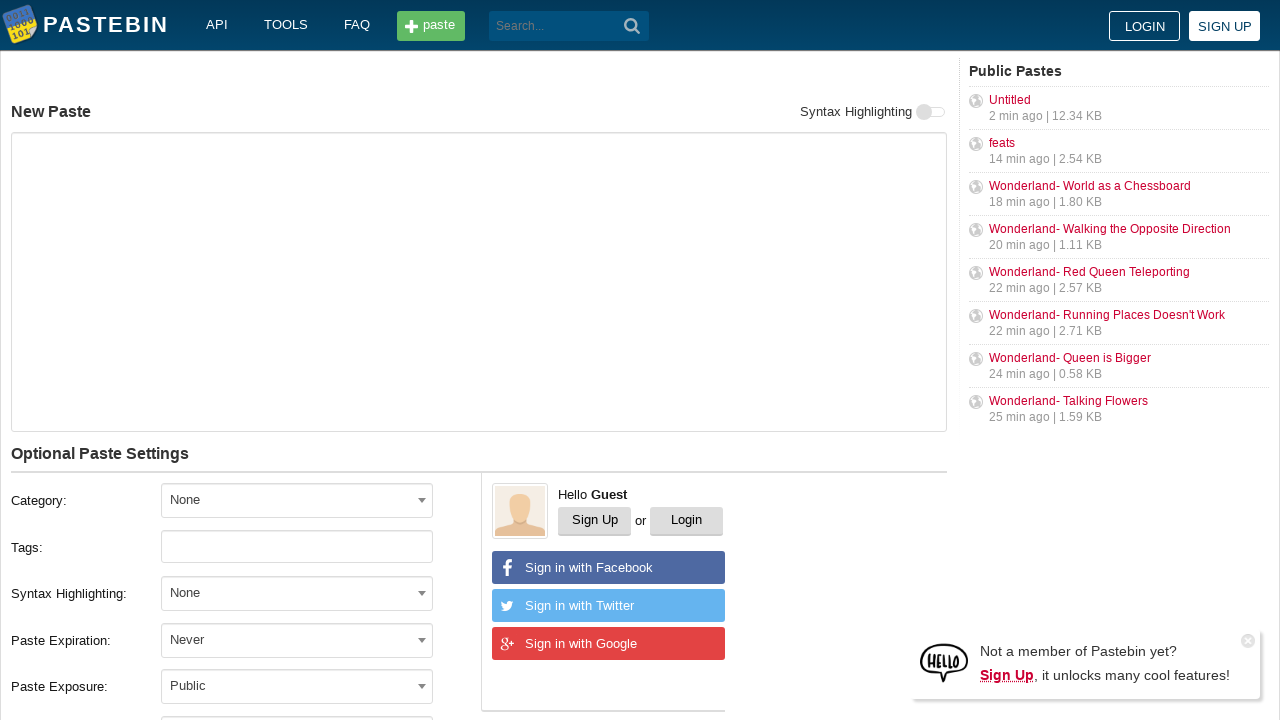

Clicked on the Paste Expiration dropdown at (311, 640) on xpath=//label[text()='Paste Expiration:']/following-sibling::div
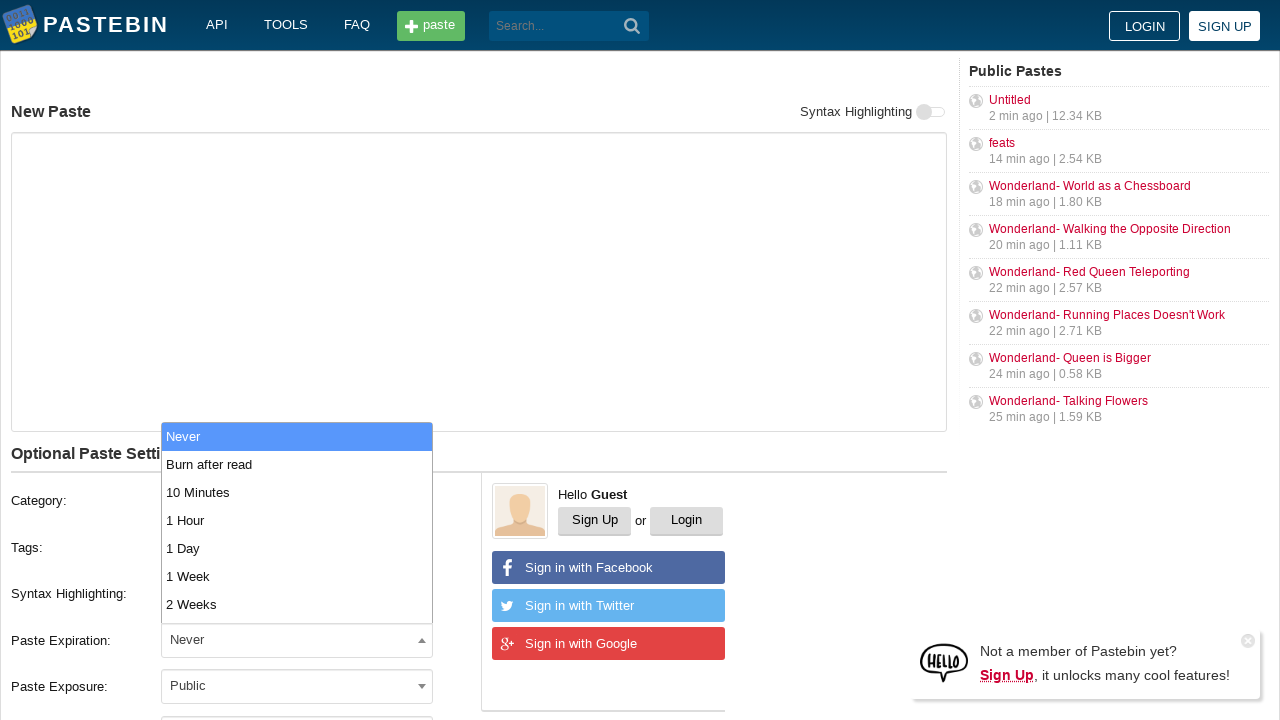

Selected '10 Minutes' option from dropdown at (297, 492) on xpath=//span[@class='select2-results']//li[text()='10 Minutes']
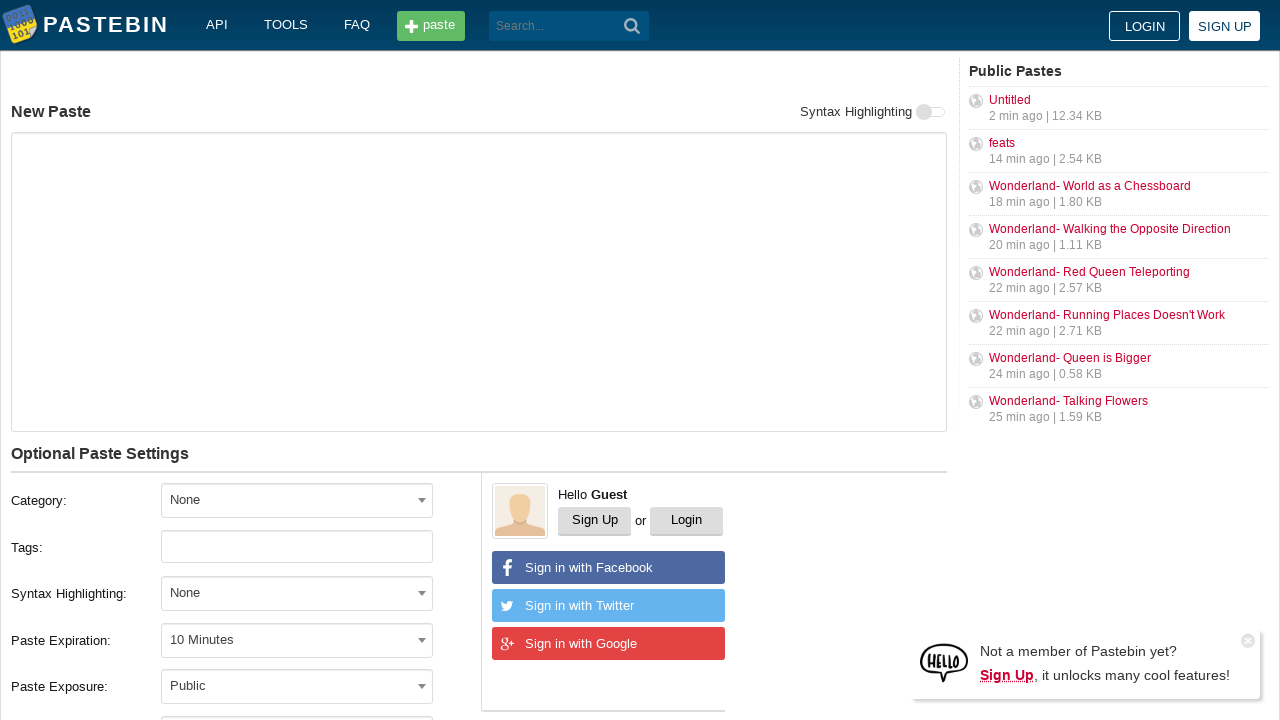

Verified '10 Minutes' paste expiration option was selected
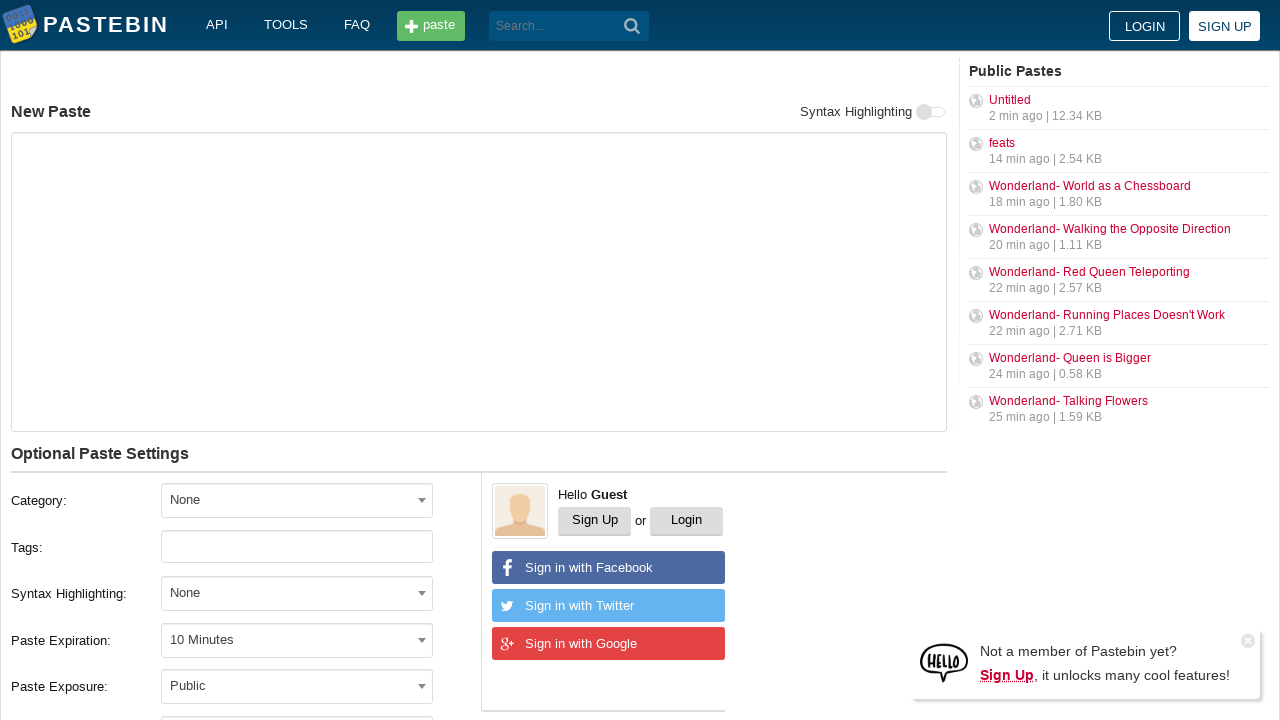

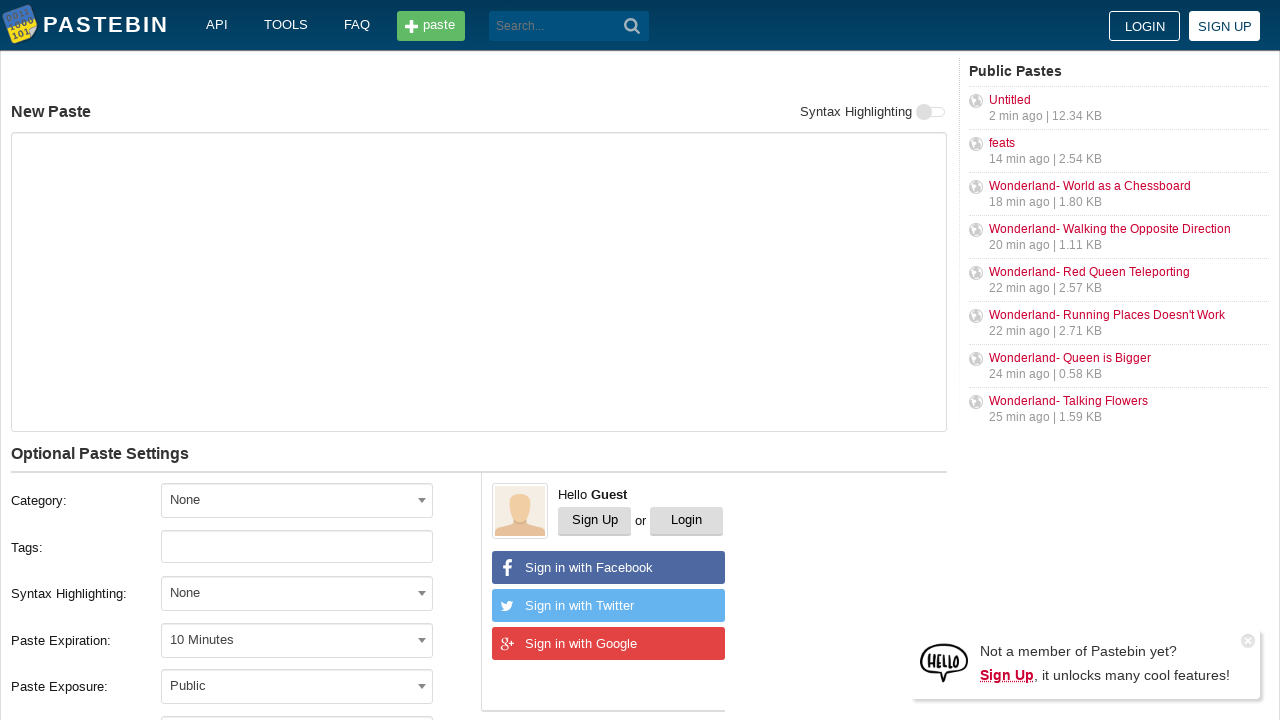